Tests checking a checkbox with label "I have a car" and verifying it becomes checked

Starting URL: https://www.w3schools.com/tags/tryit.asp?filename=tryhtml5_input_type_checkbox

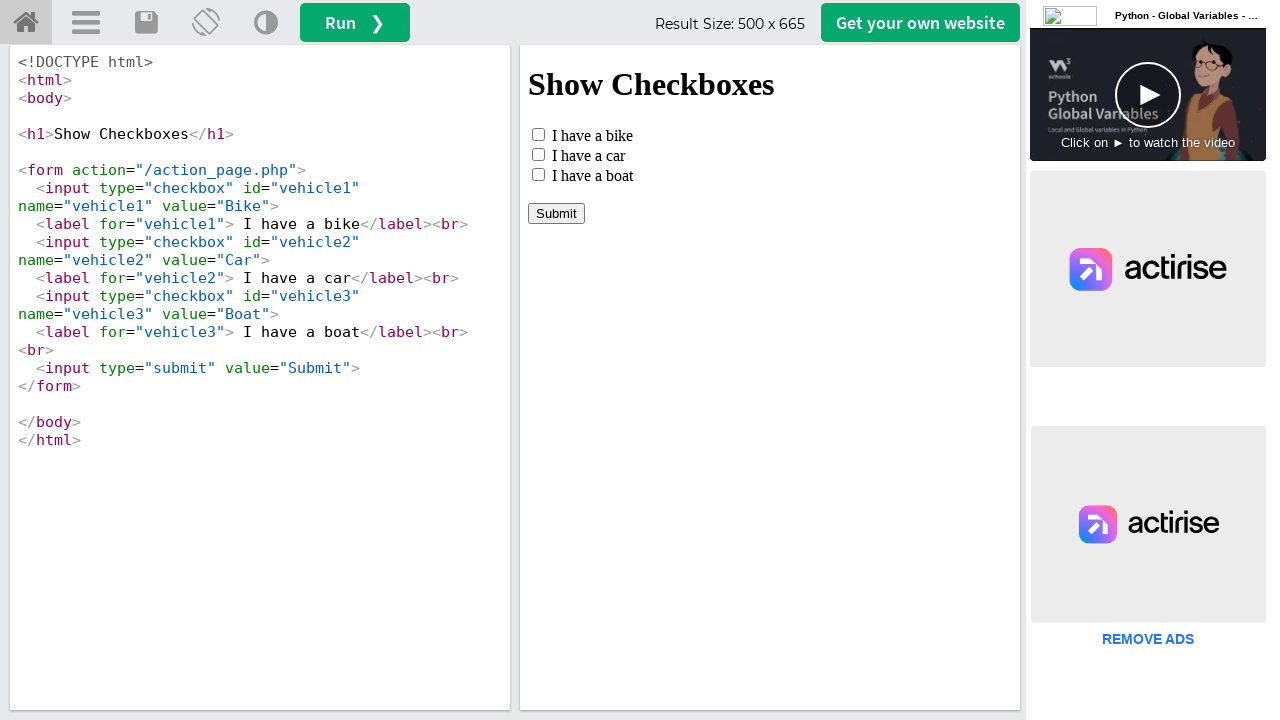

Located iframe with id 'iframeResult'
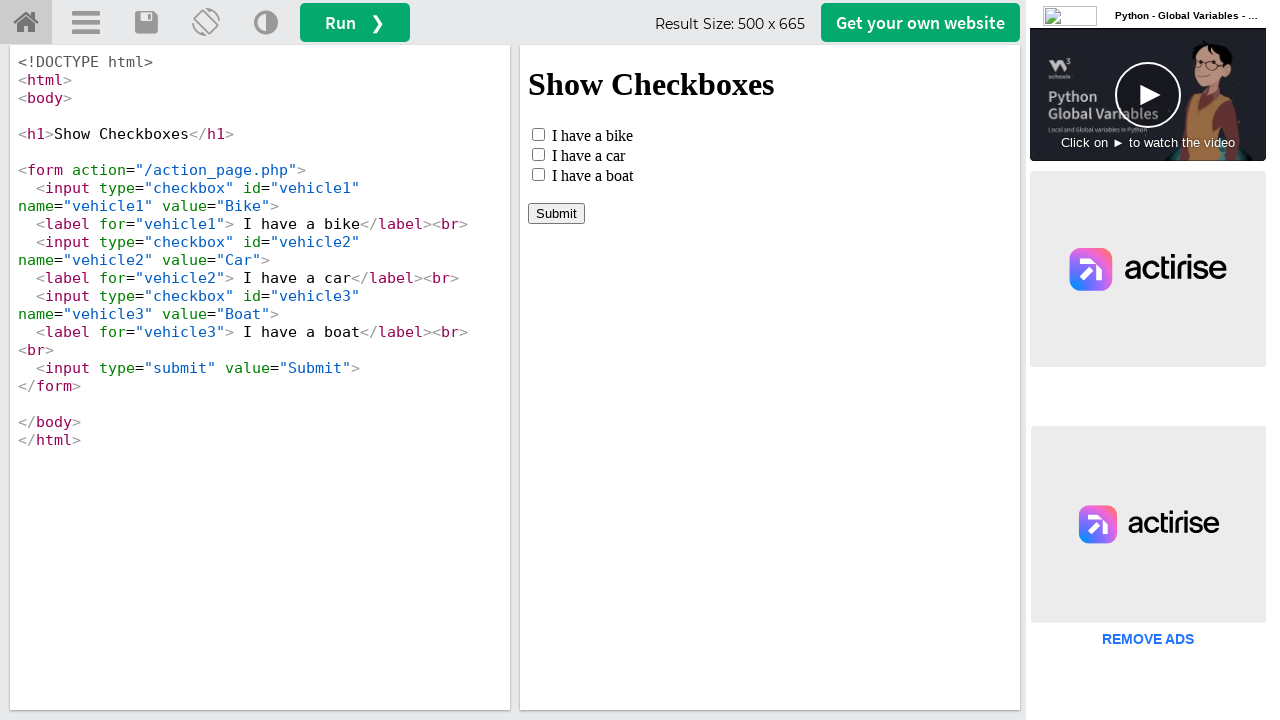

Checked the checkbox for 'I have a car' at (538, 134) on #iframeResult >> internal:control=enter-frame >> input[type='checkbox'] >> nth=0
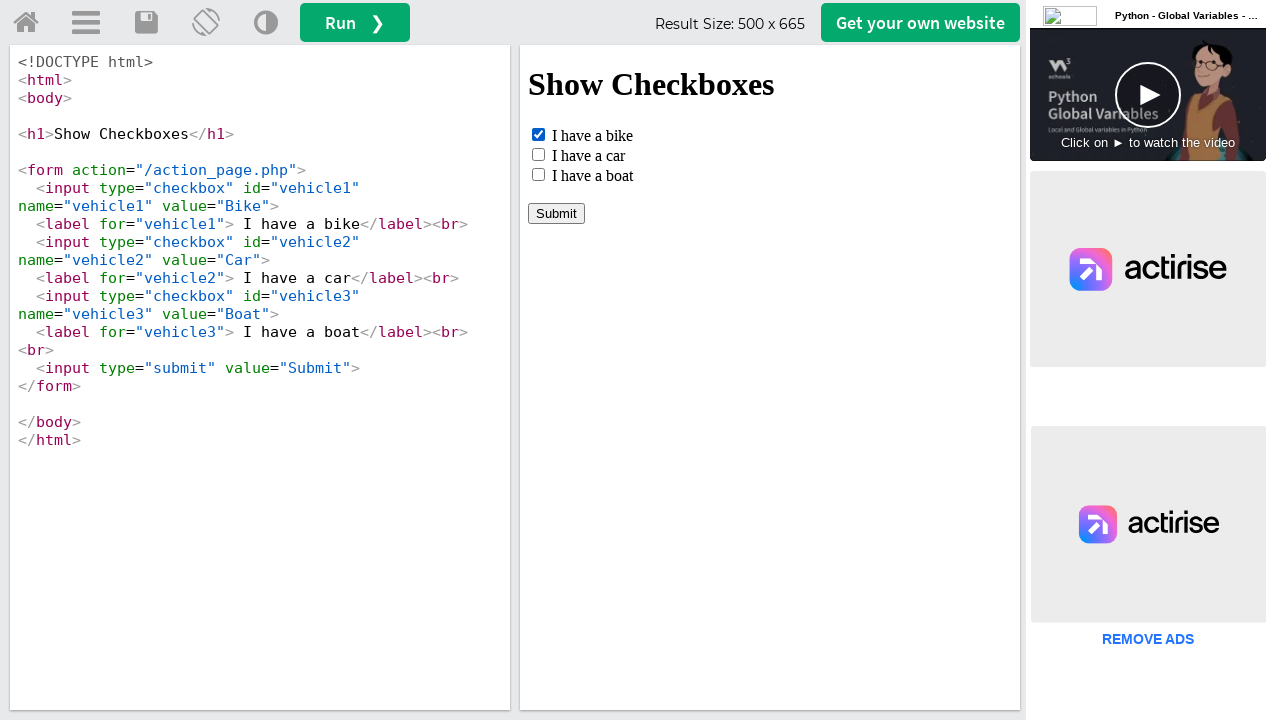

Verified that the checkbox is now checked
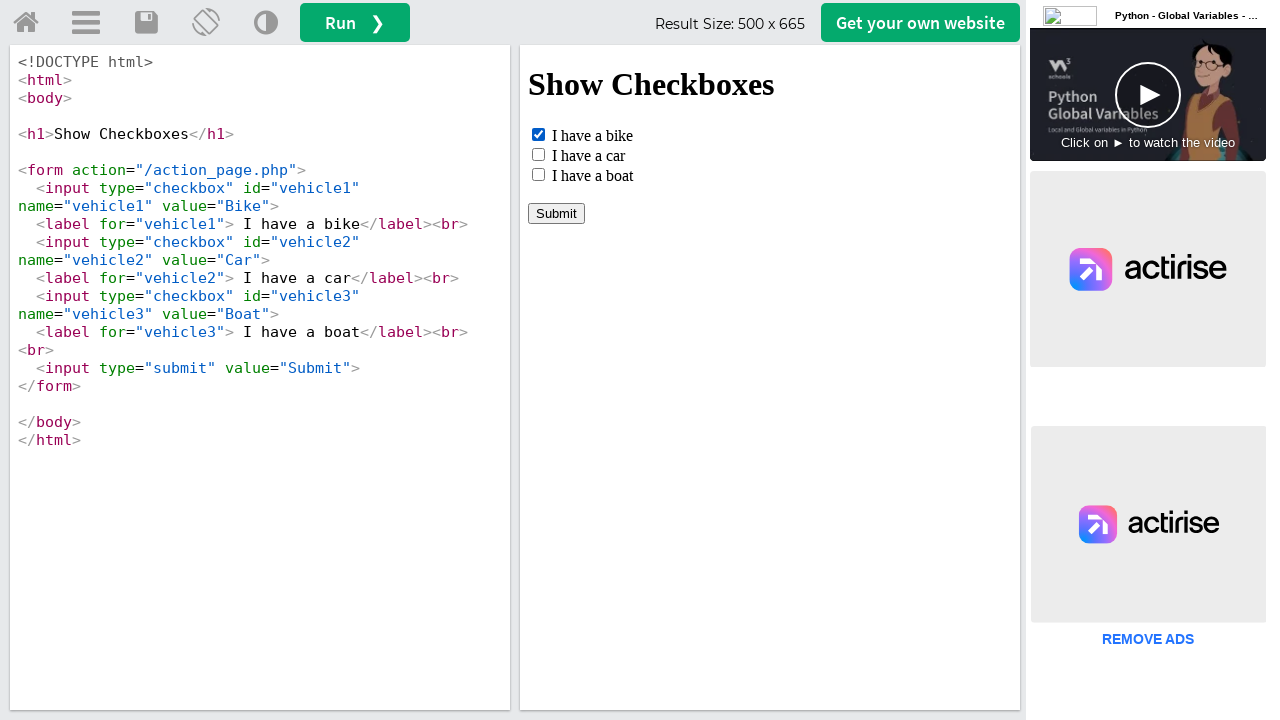

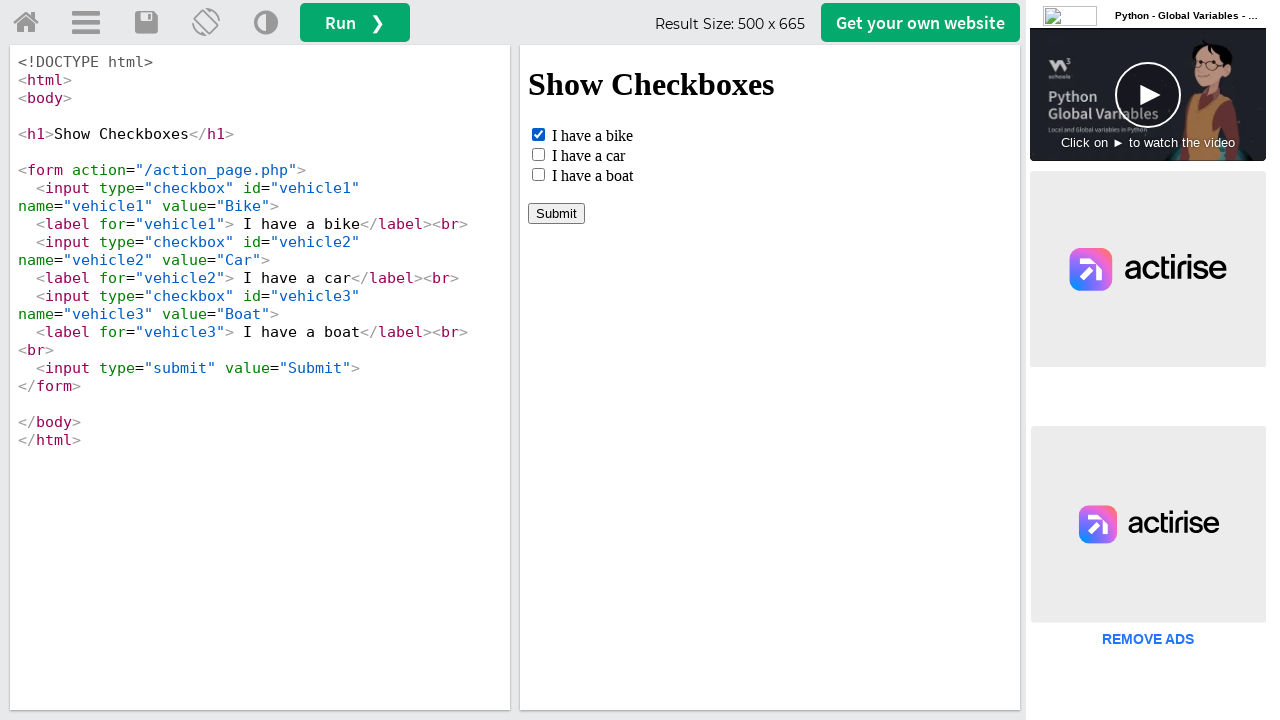